Navigates to a Wix marketing website and keeps the browser open. The script is a wrapper class for Selenium with helper methods, but the main execution block navigates to a specific URL.

Starting URL: https://qasvus.wixsite.com/ca-marketing

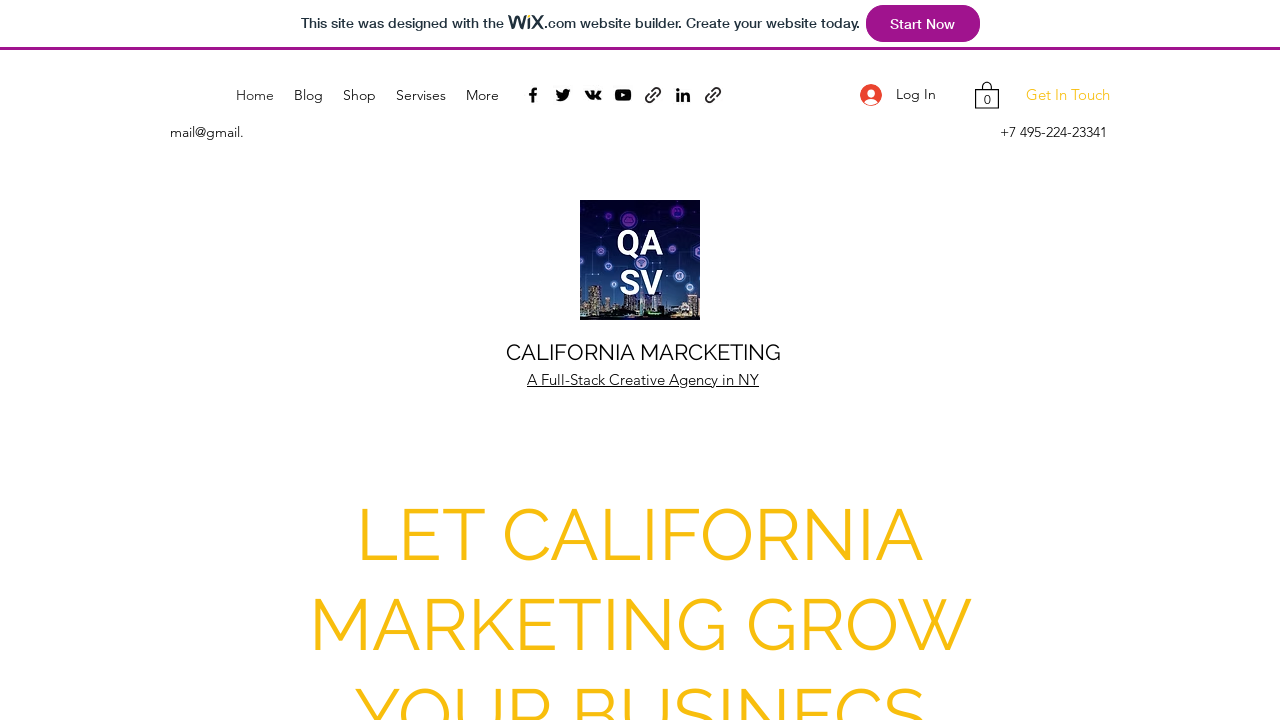

Waited for page to reach networkidle state
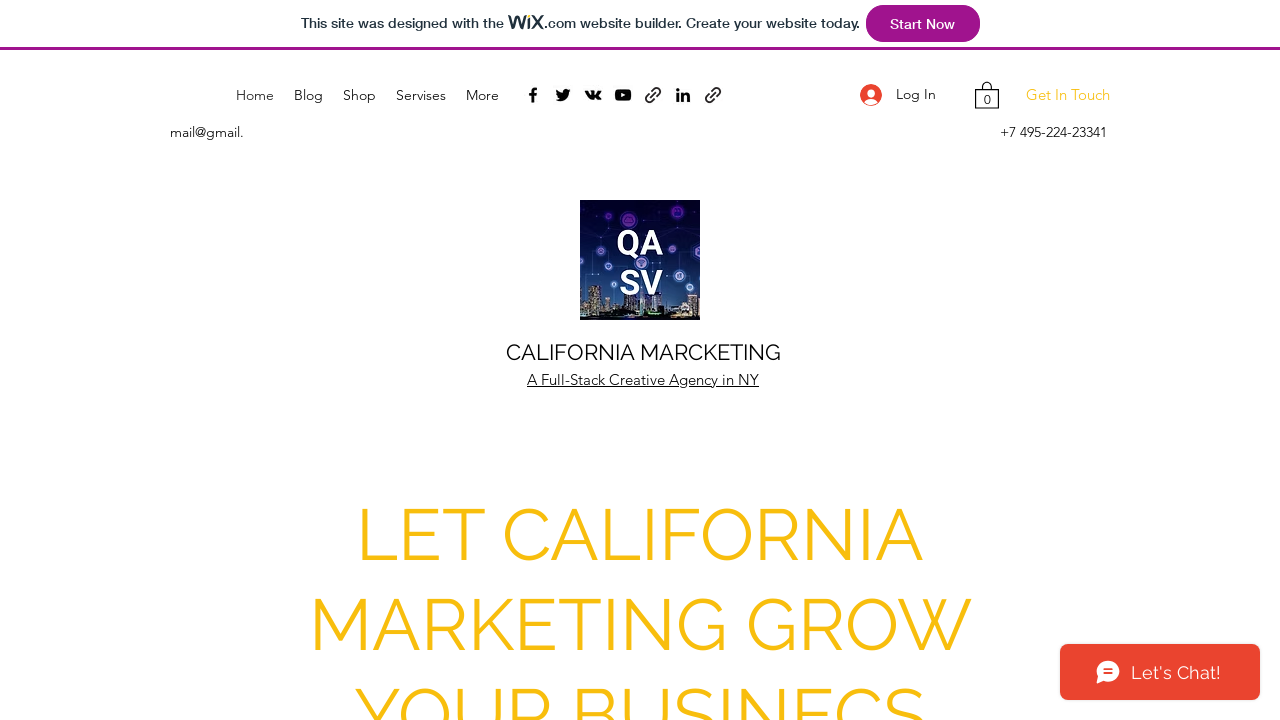

Verified body element is present on Wix marketing website
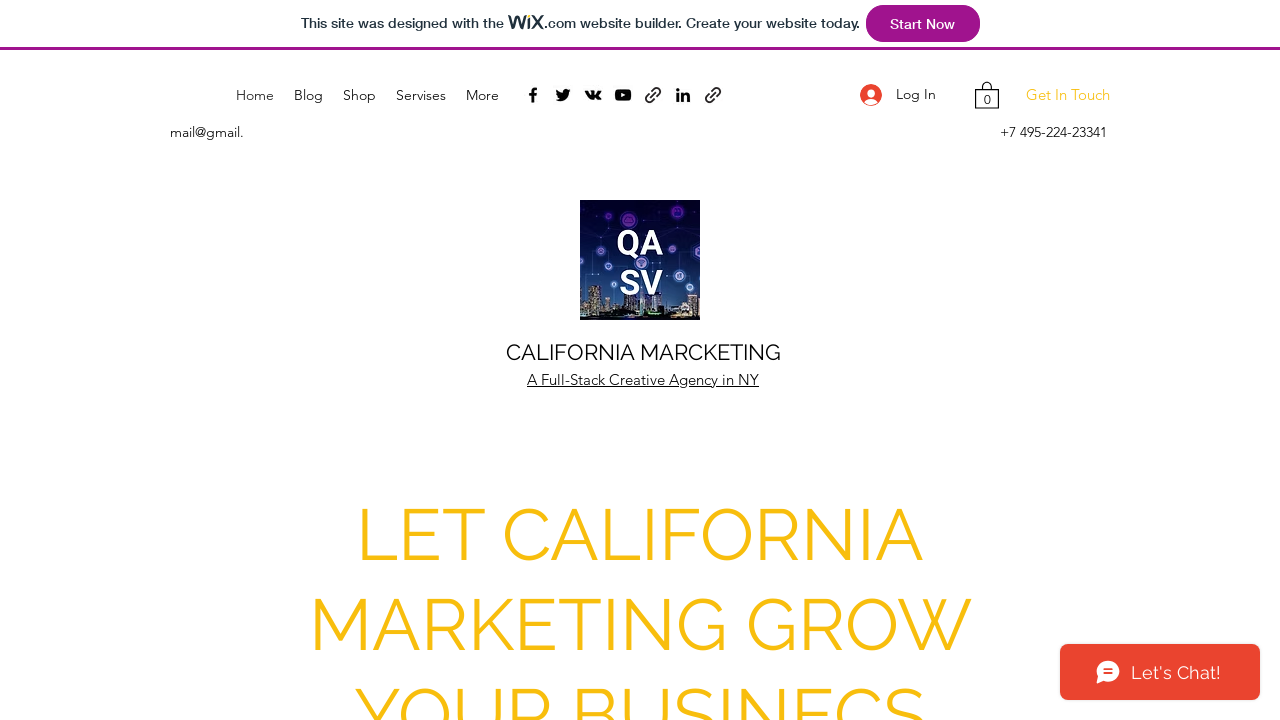

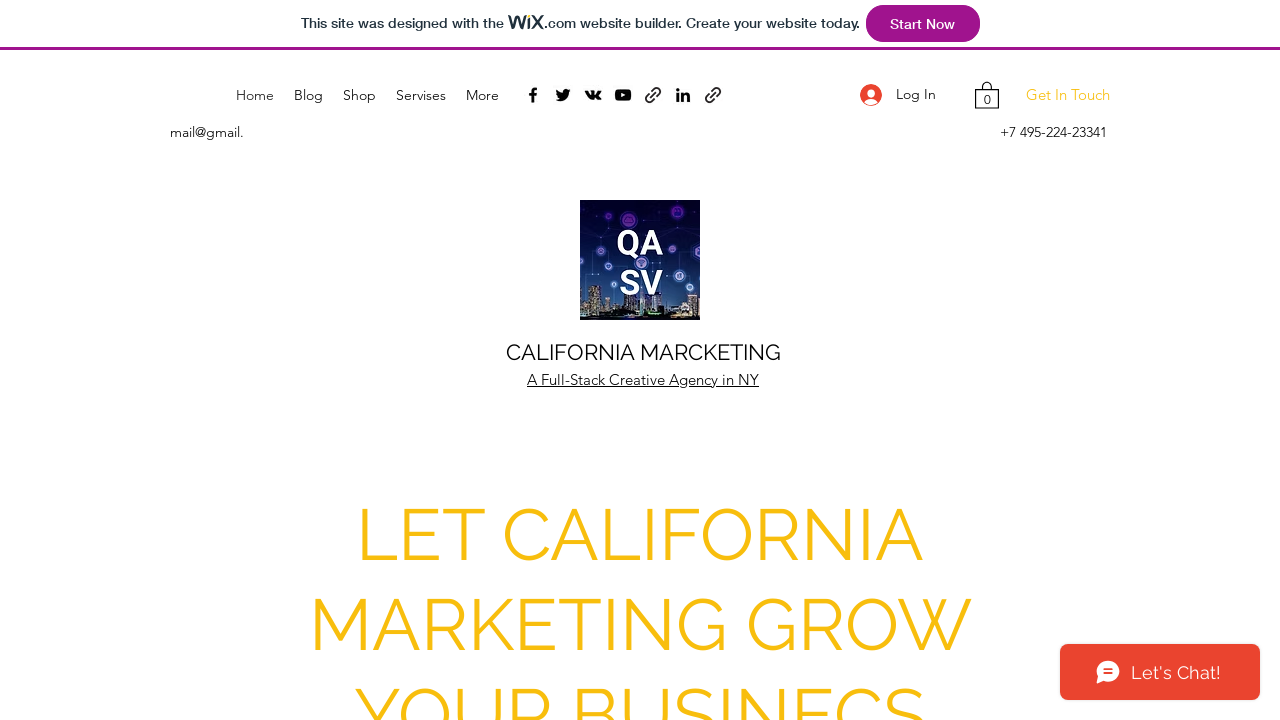